Demonstrates JavaScript execution for scrolling - scrolls the window down by 500 pixels, then scrolls within a fixed table element to demonstrate element-specific scrolling.

Starting URL: https://rahulshettyacademy.com/AutomationPractice/

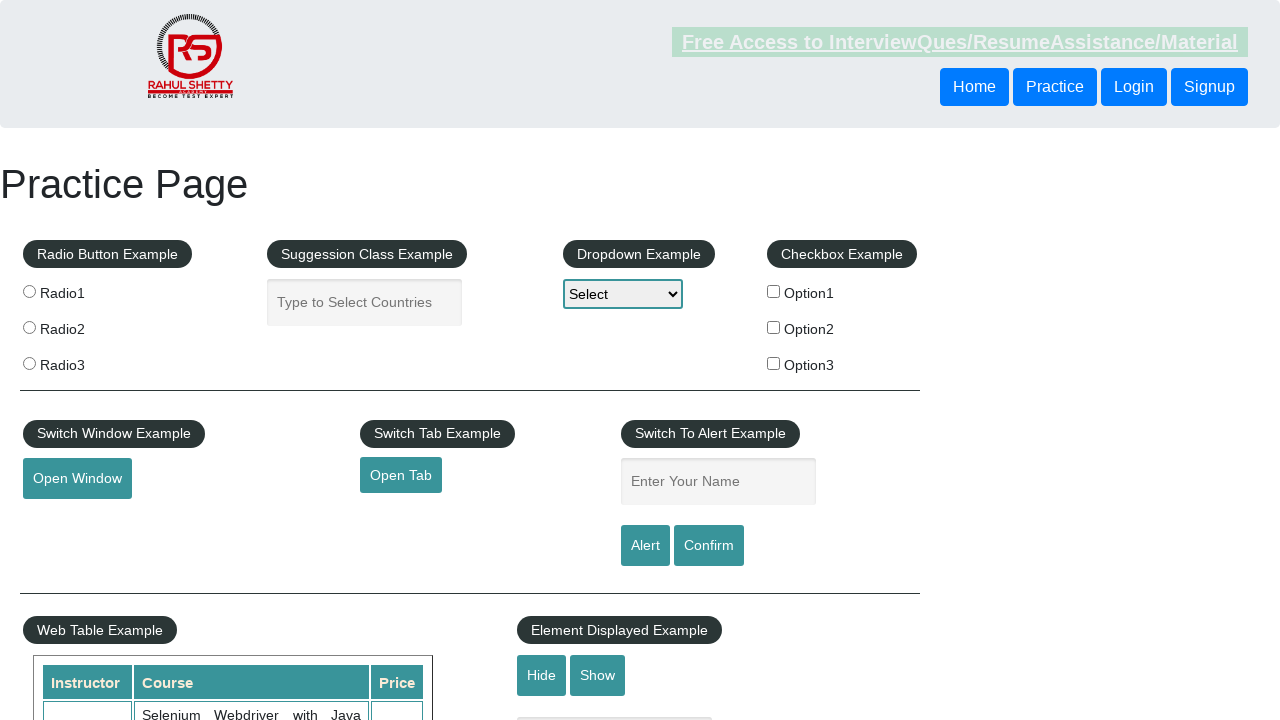

Scrolled window down by 500 pixels using JavaScript
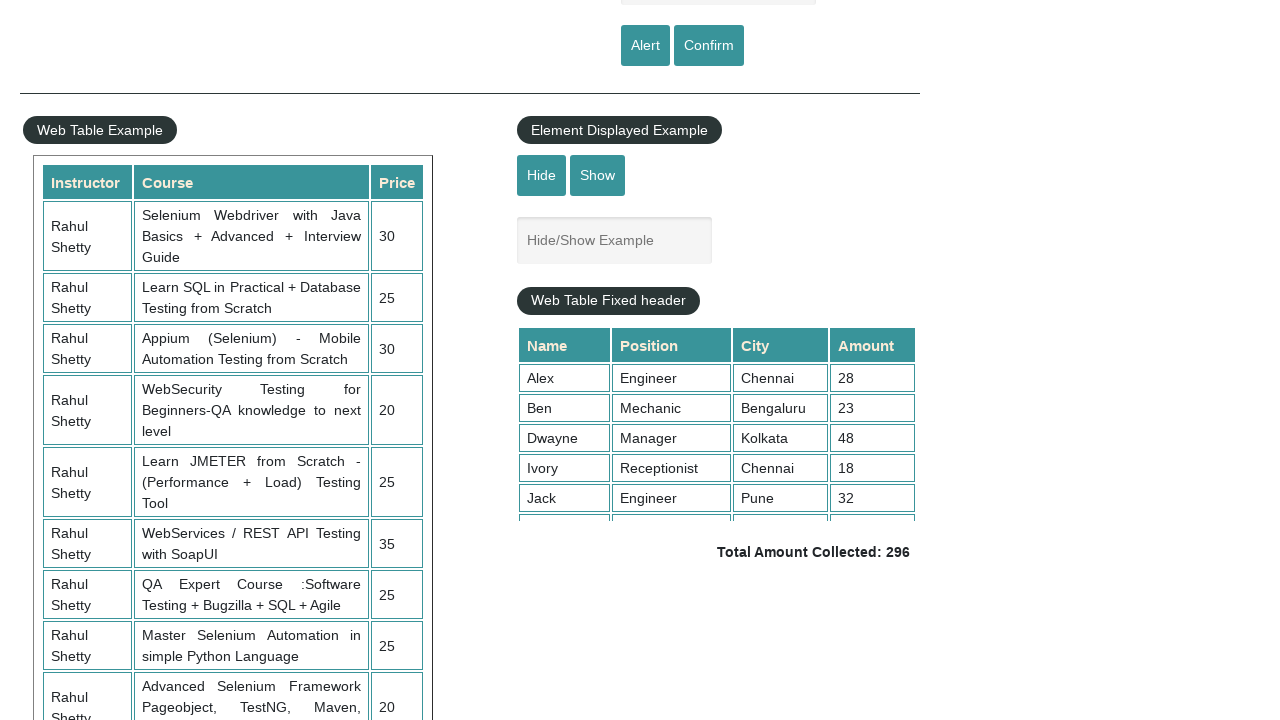

Waited 2 seconds for window scroll to complete
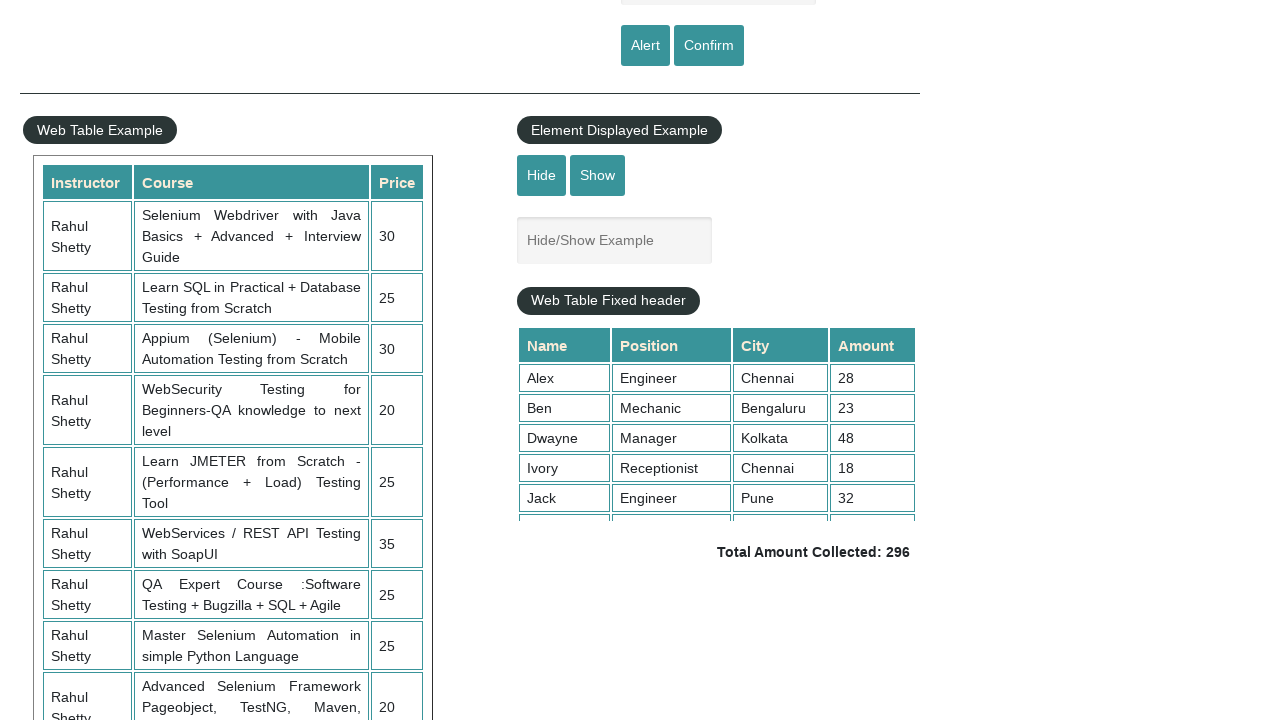

Scrolled fixed table element down by 5000 pixels using JavaScript
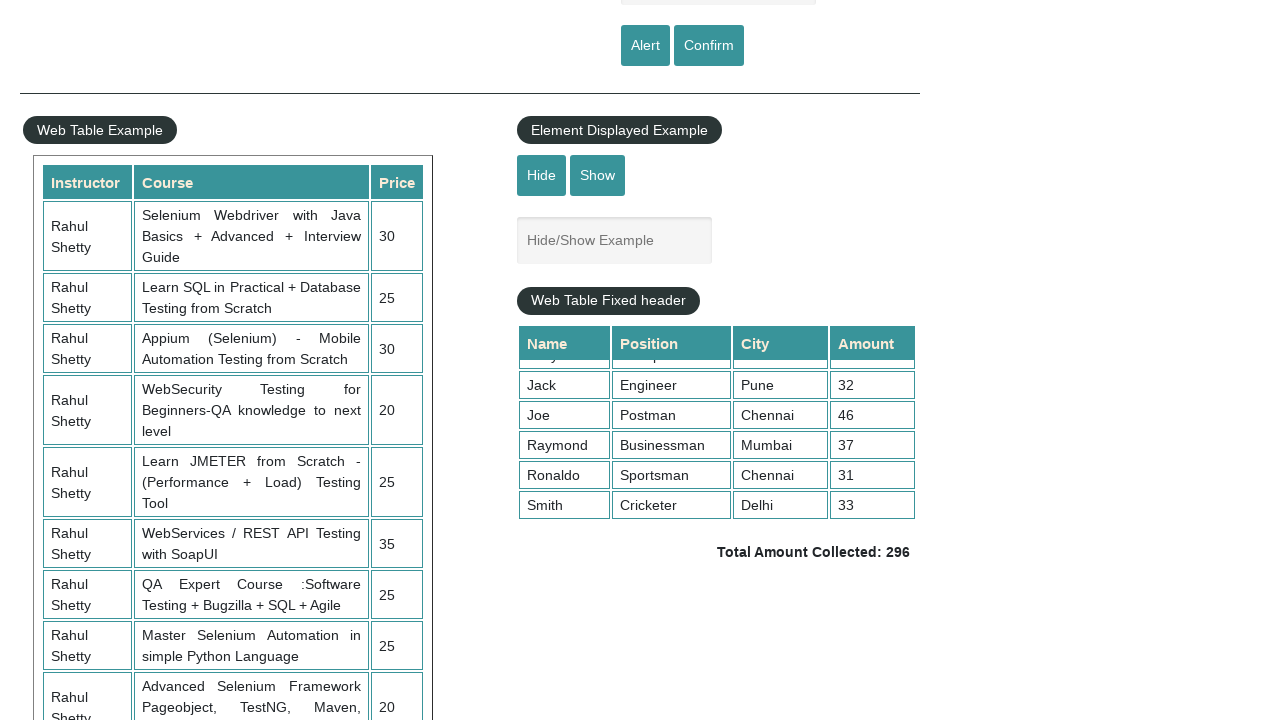

Waited 2 seconds to observe element scroll completion
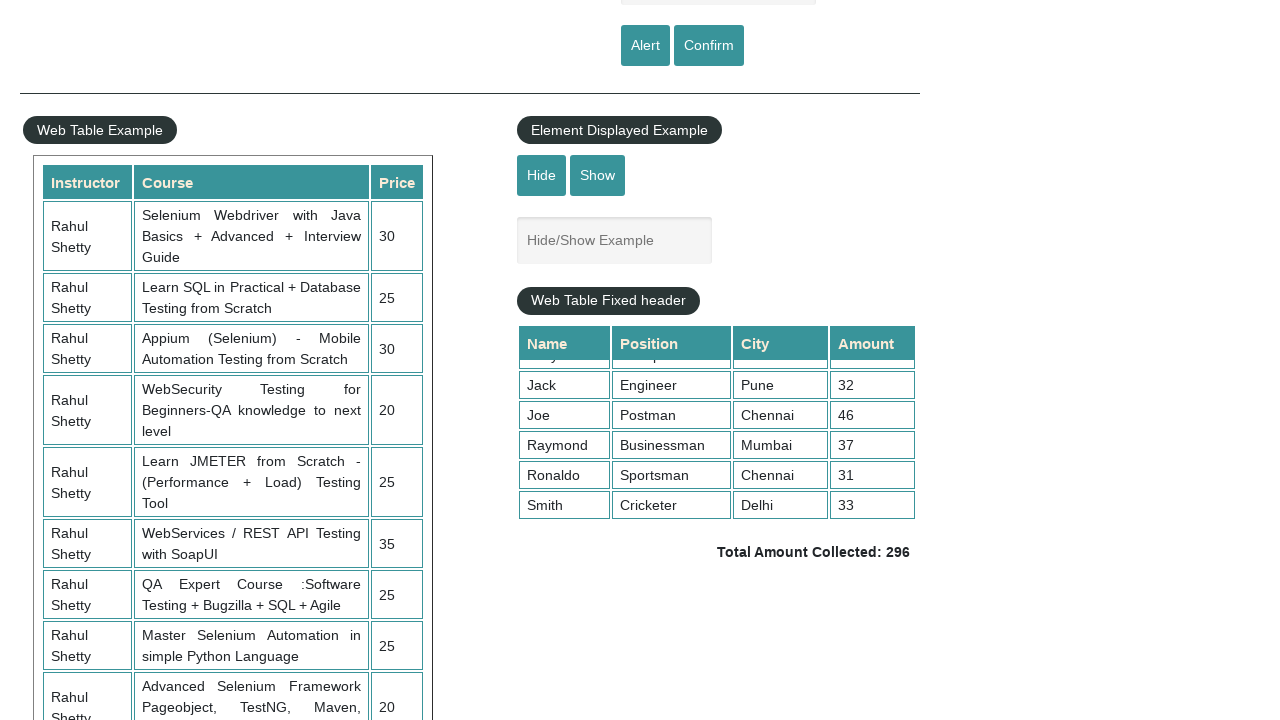

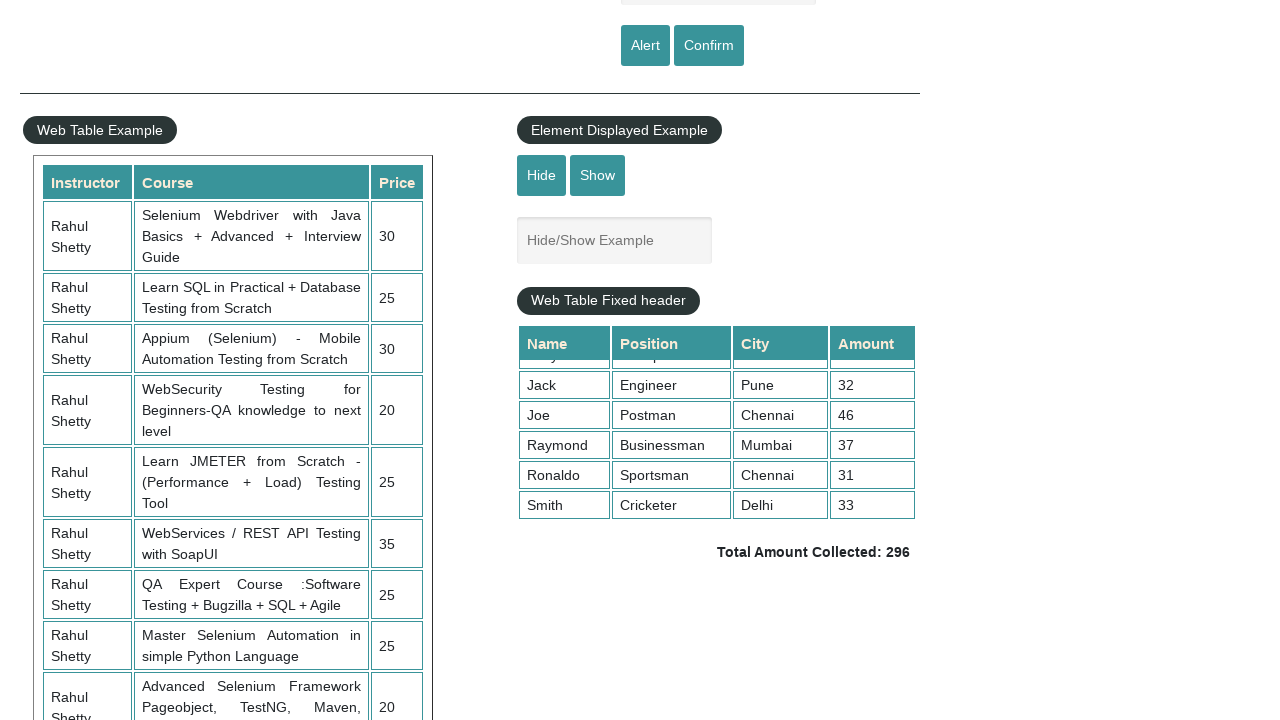